Tests drag-and-drop functionality on jQuery UI demo page by dragging an element into a droppable area within an iframe

Starting URL: https://jqueryui.com/droppable/

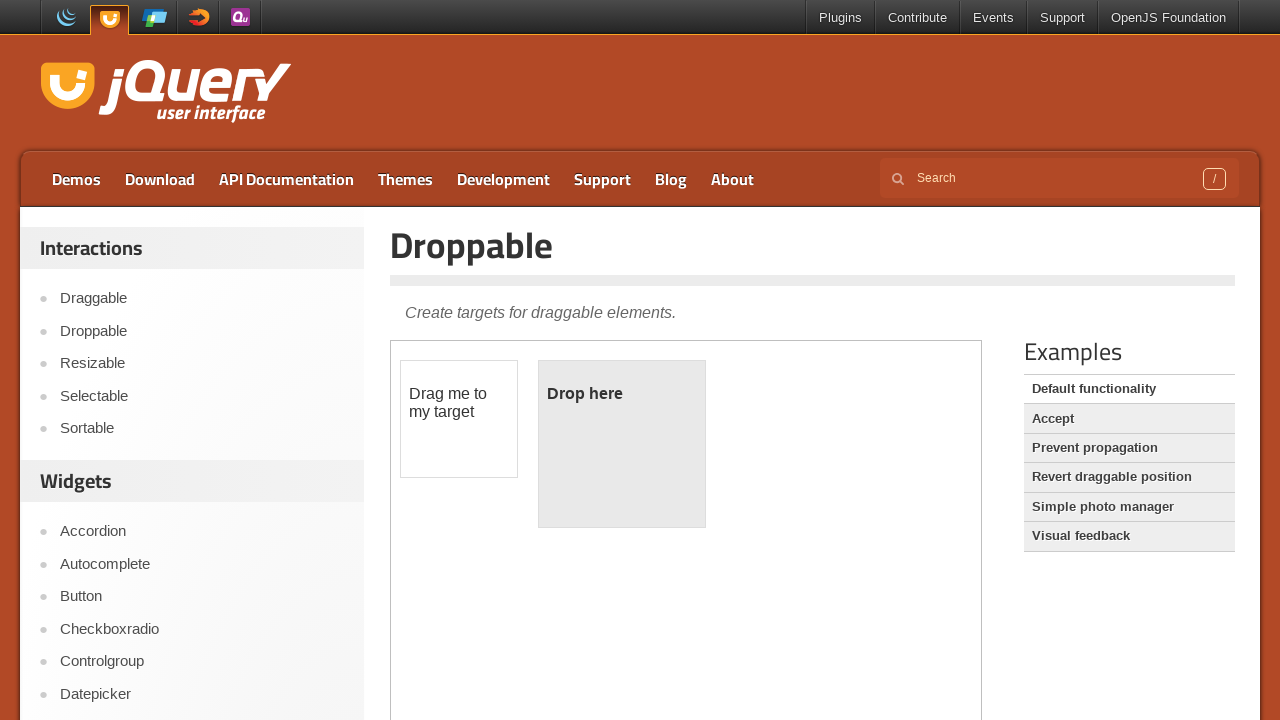

Located the demo iframe containing drag-and-drop elements
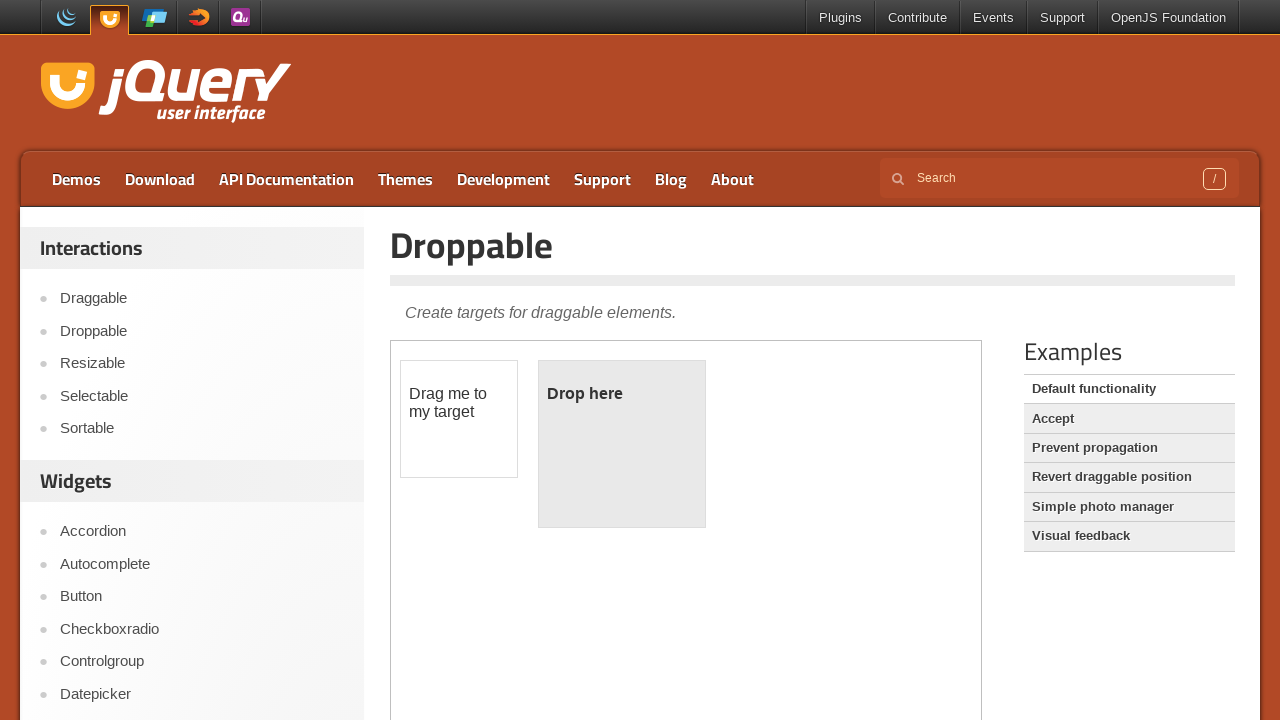

Located the draggable element with id 'draggable'
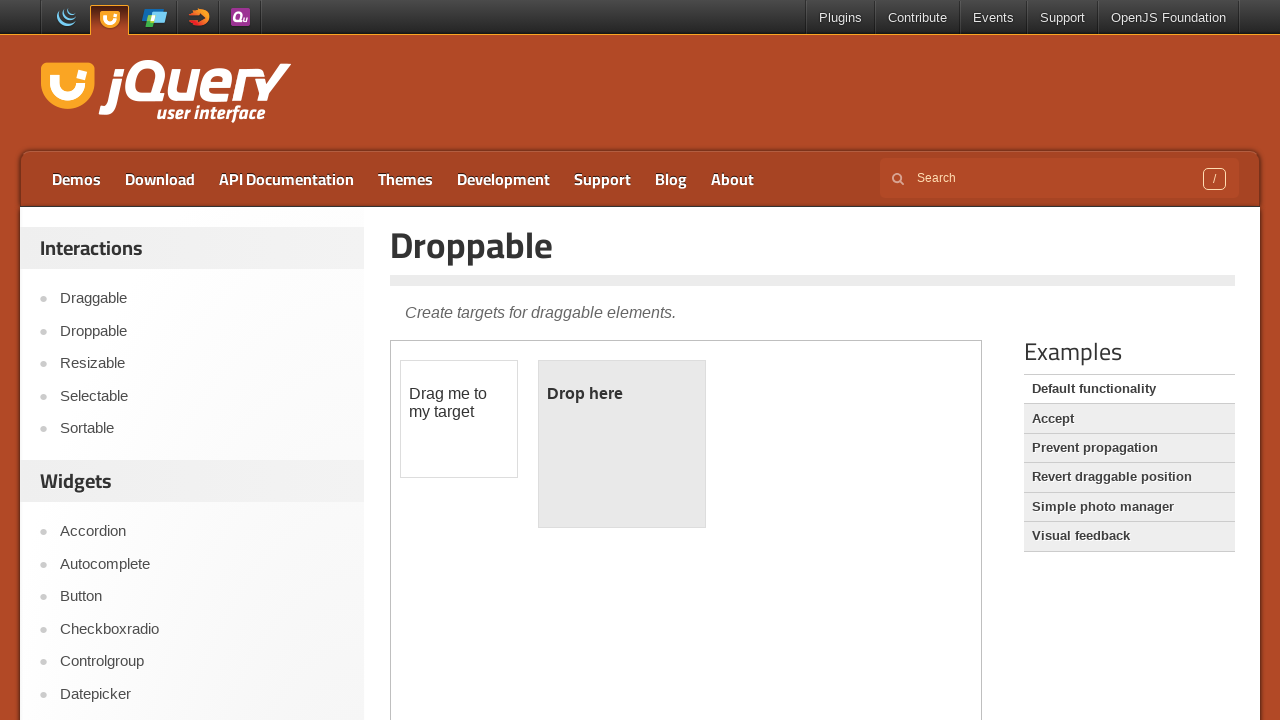

Located the droppable element with id 'droppable'
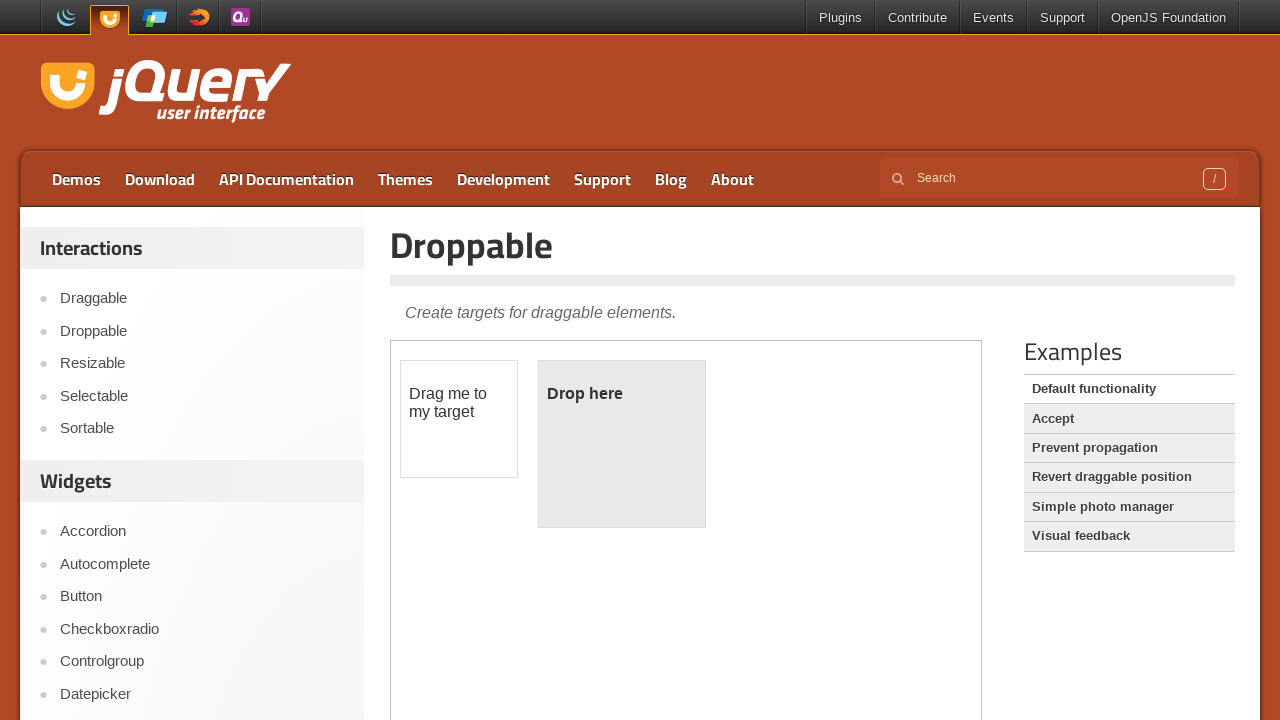

Dragged the draggable element into the droppable area at (622, 444)
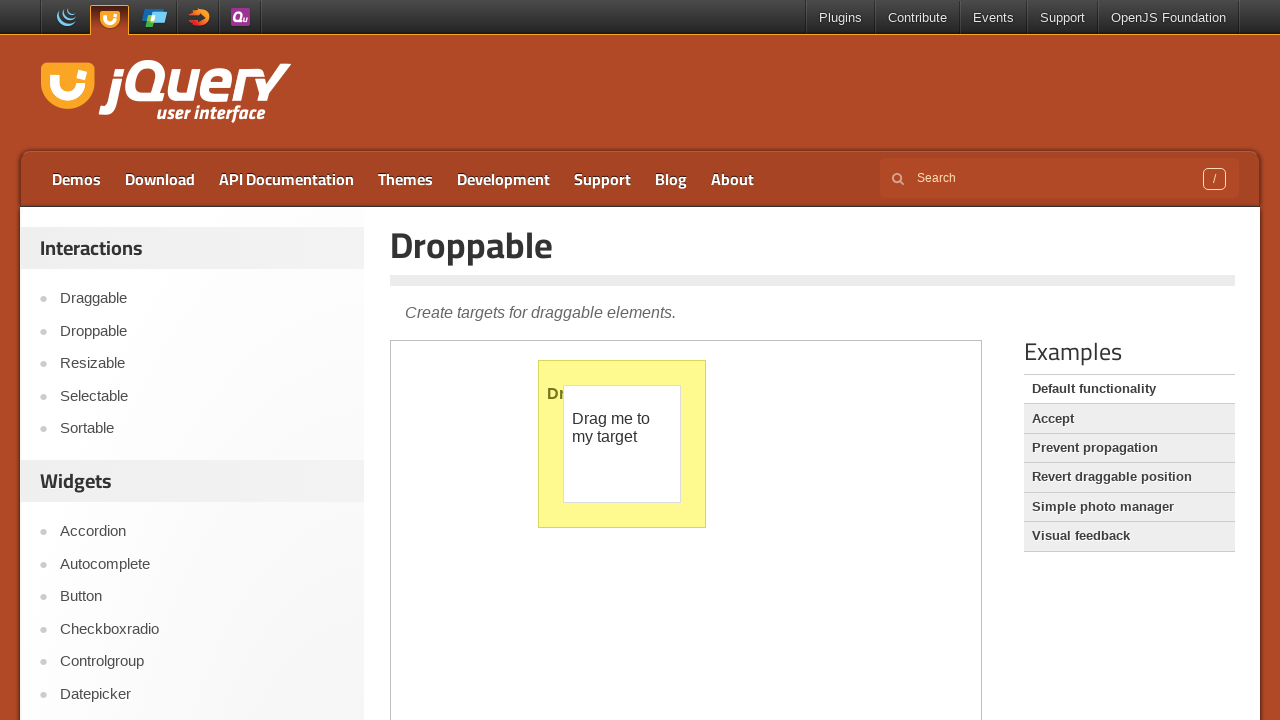

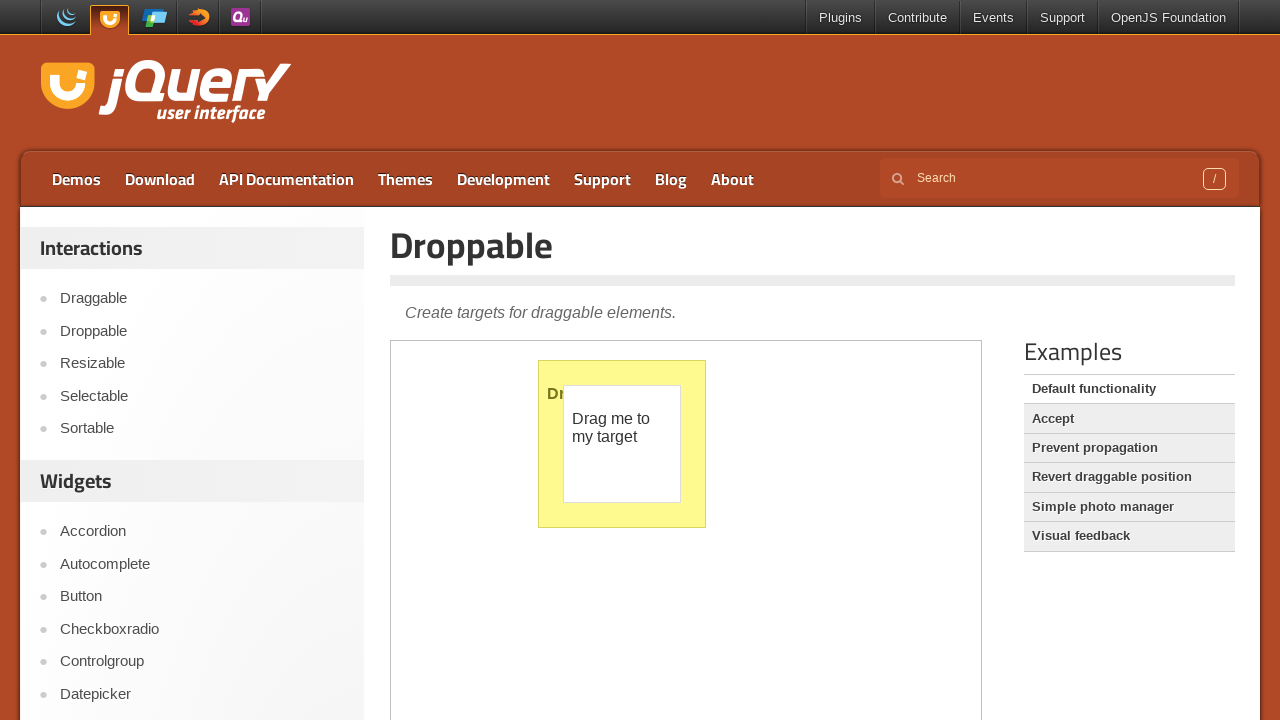